Tests that clicking the Email column header sorts the table data in ascending alphabetical order

Starting URL: http://the-internet.herokuapp.com/tables

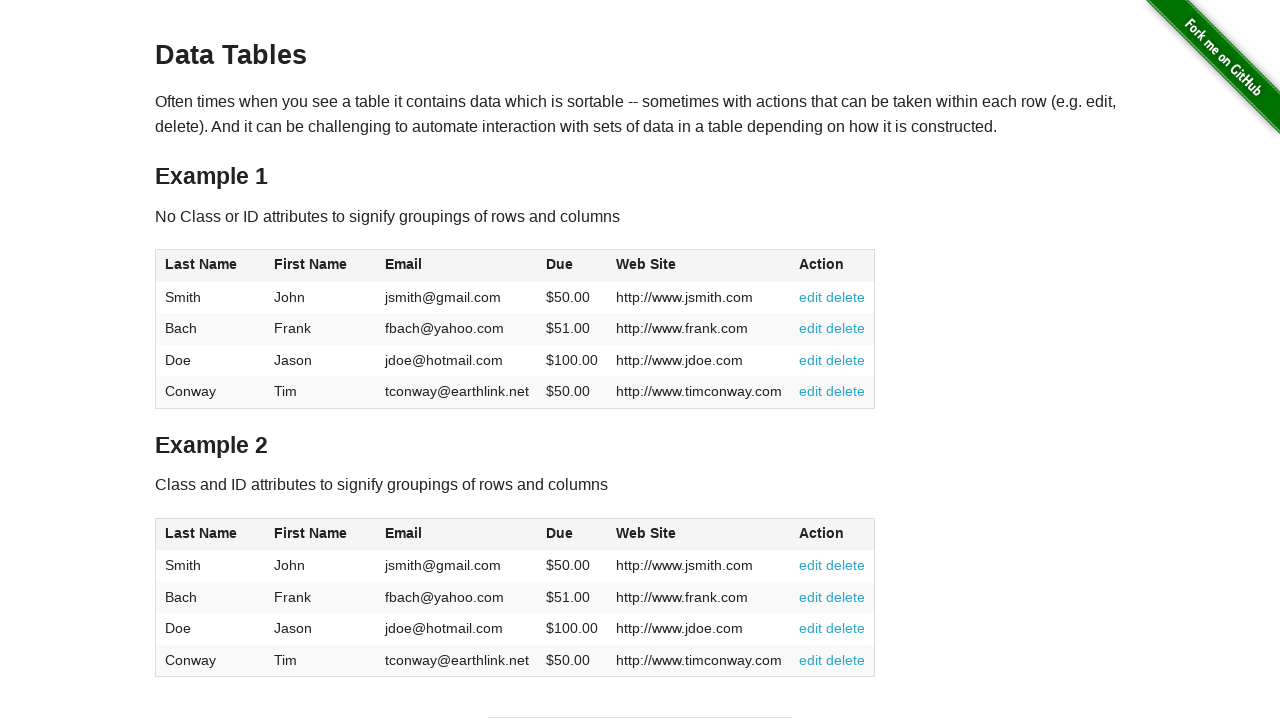

Clicked Email column header to sort in ascending order at (457, 266) on #table1 thead tr th:nth-of-type(3)
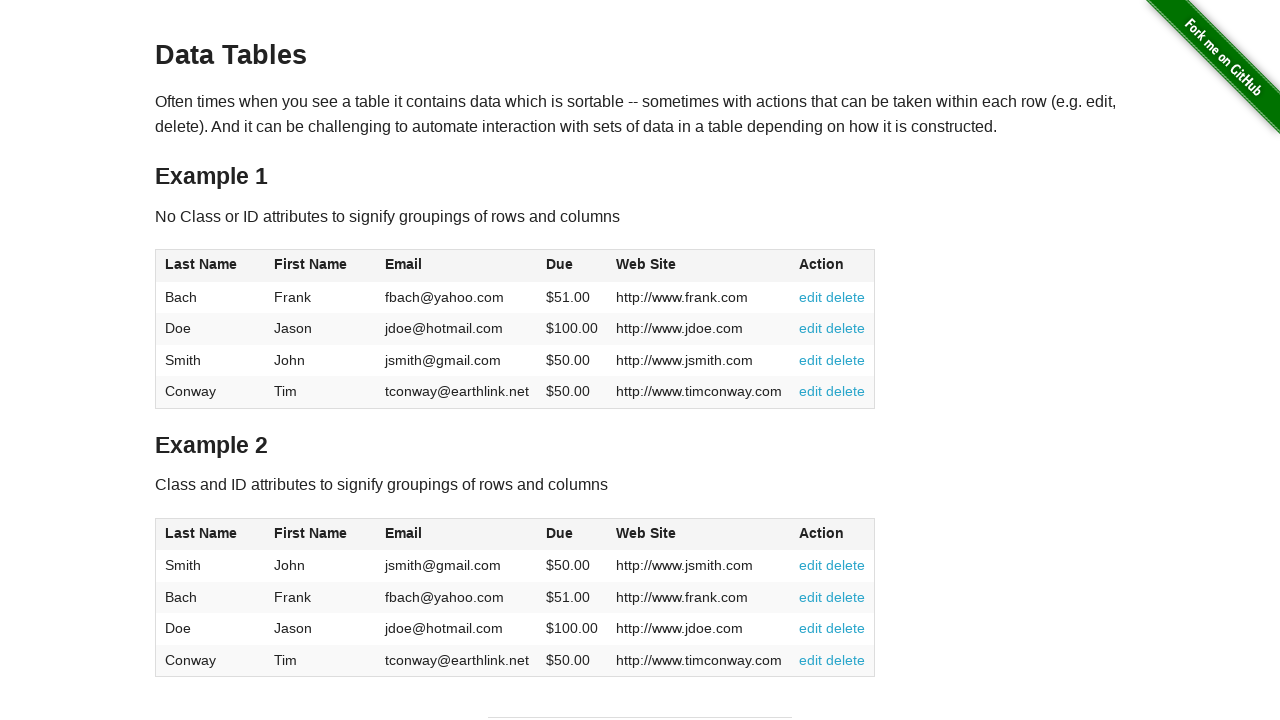

Table sorted and email column data loaded
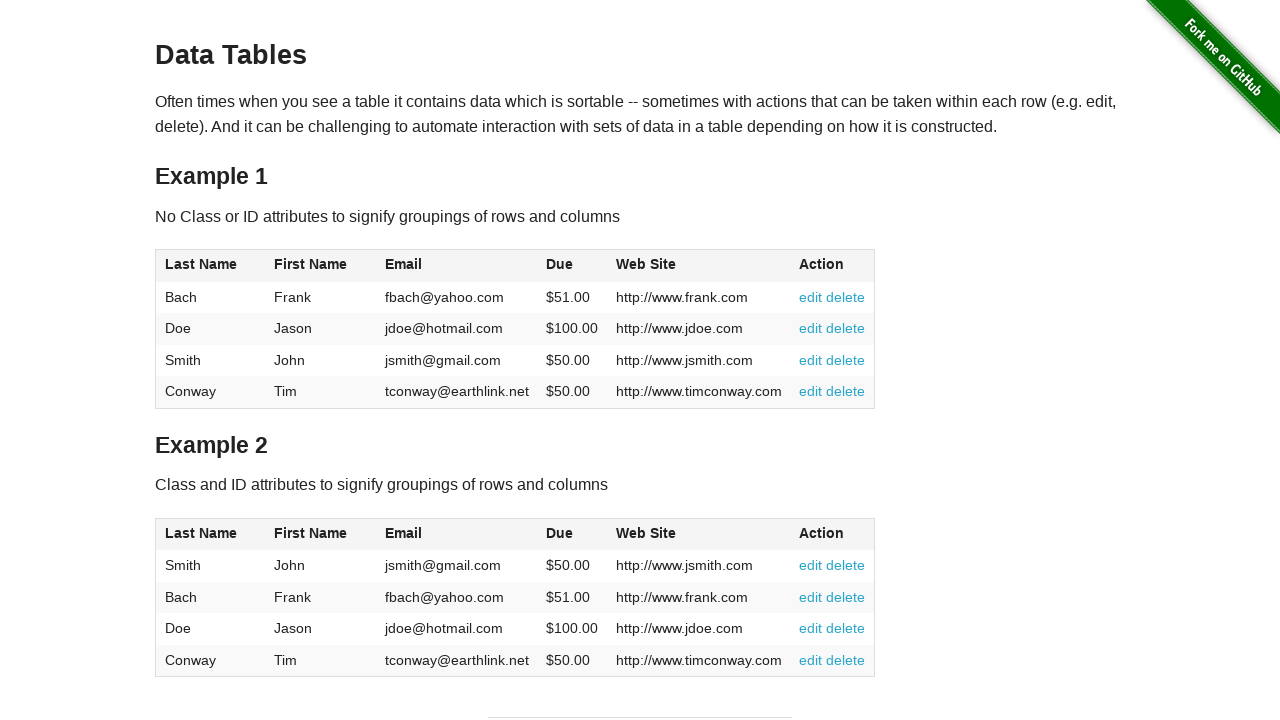

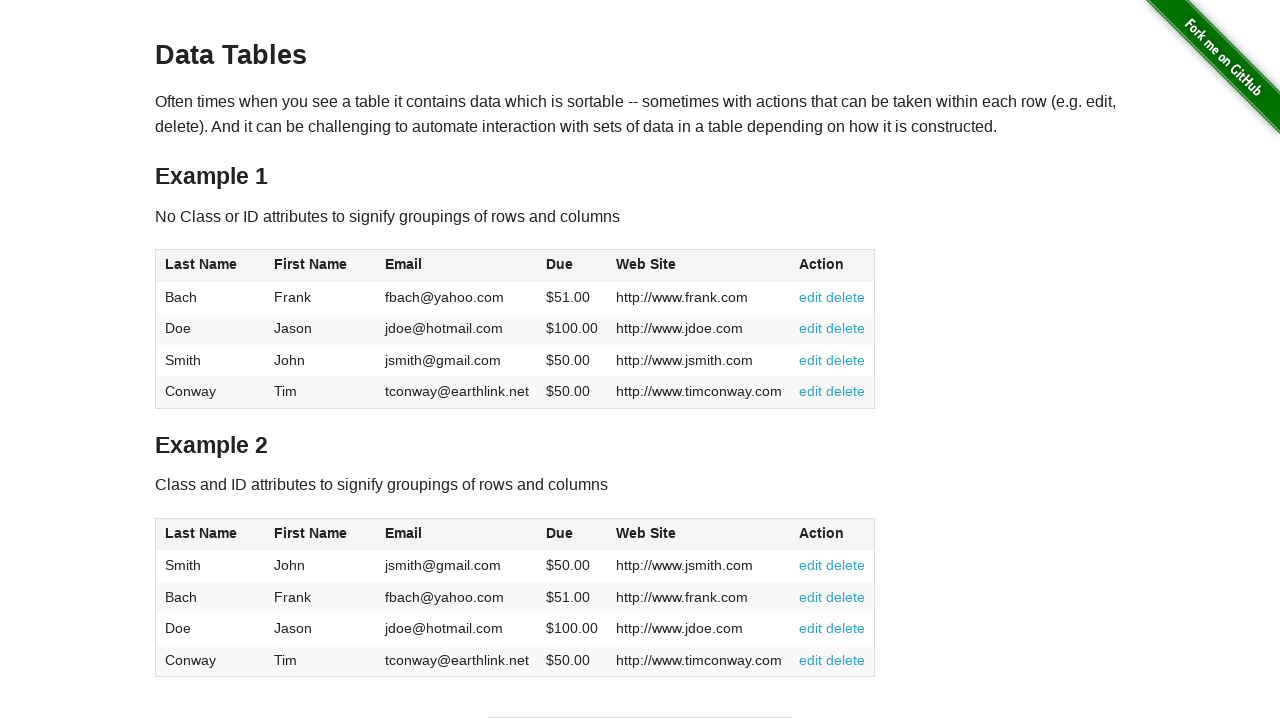